Tests browser window handling by clicking a link that opens a new window, switching to it, verifying the title, closing it, and switching back to the original window.

Starting URL: https://the-internet.herokuapp.com/windows

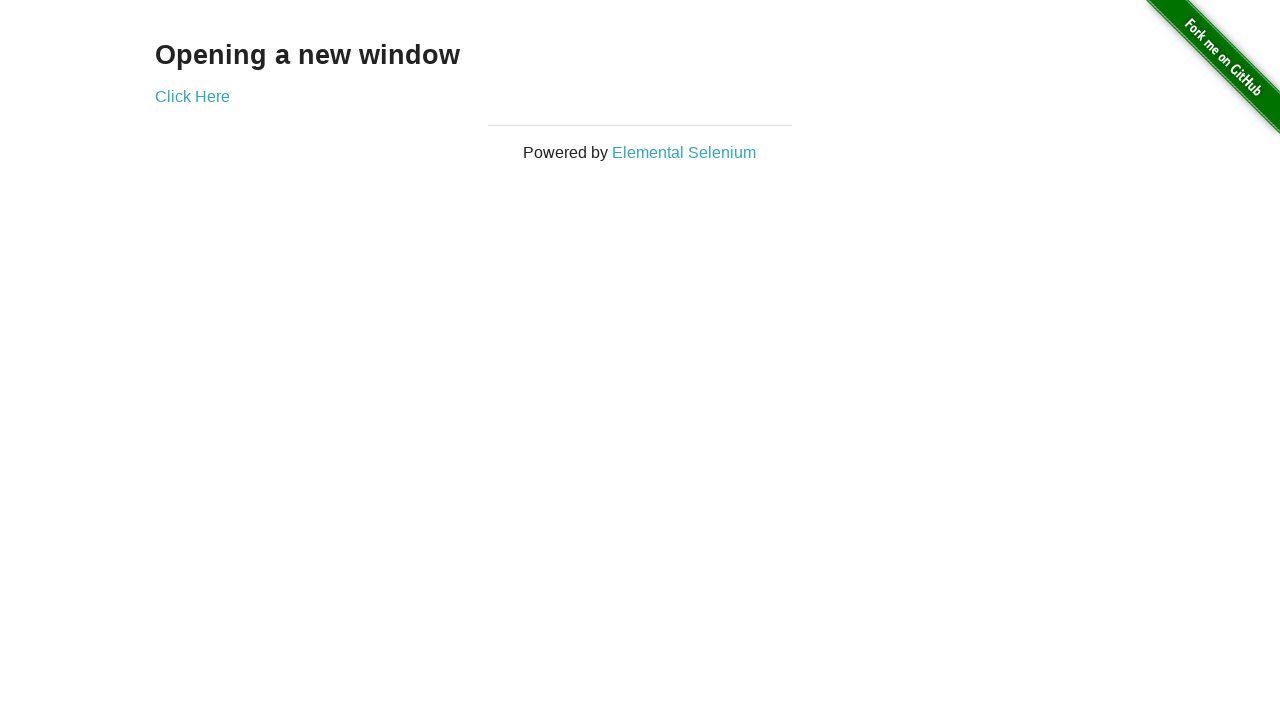

Stored reference to original page
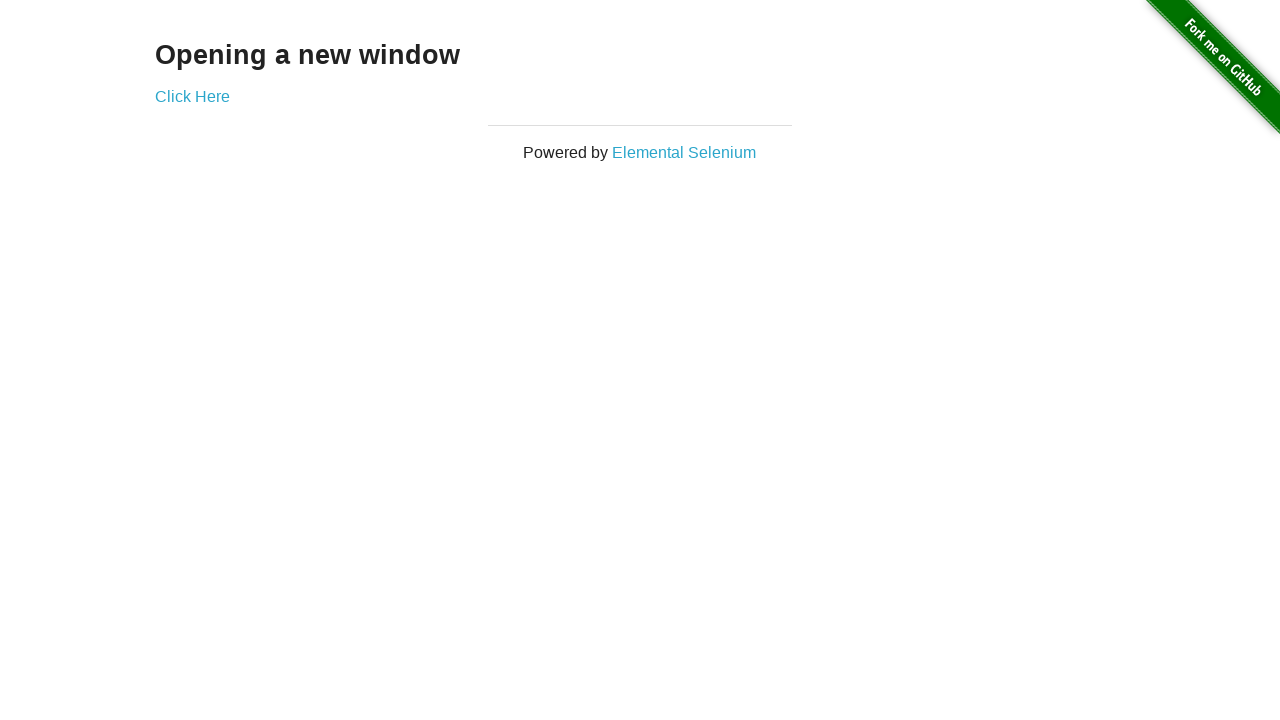

Clicked 'Click Here' link to open new window at (192, 96) on a:text('Click Here')
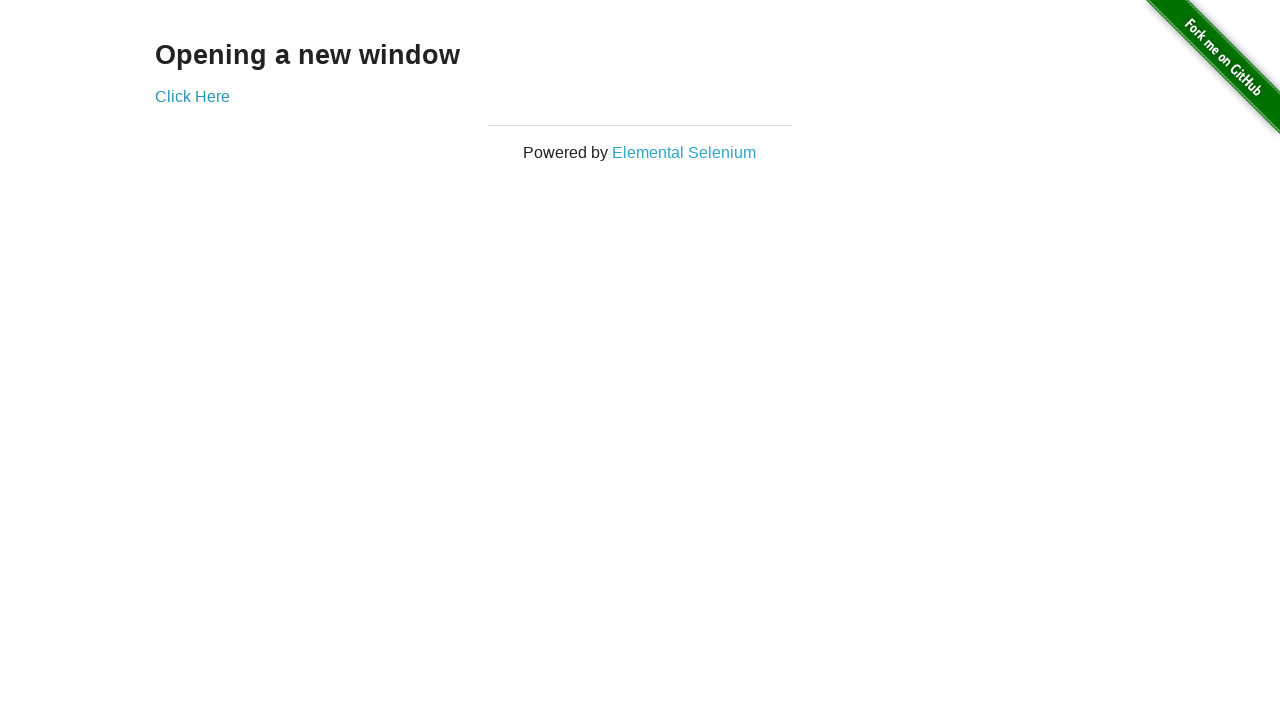

Captured new page object from context
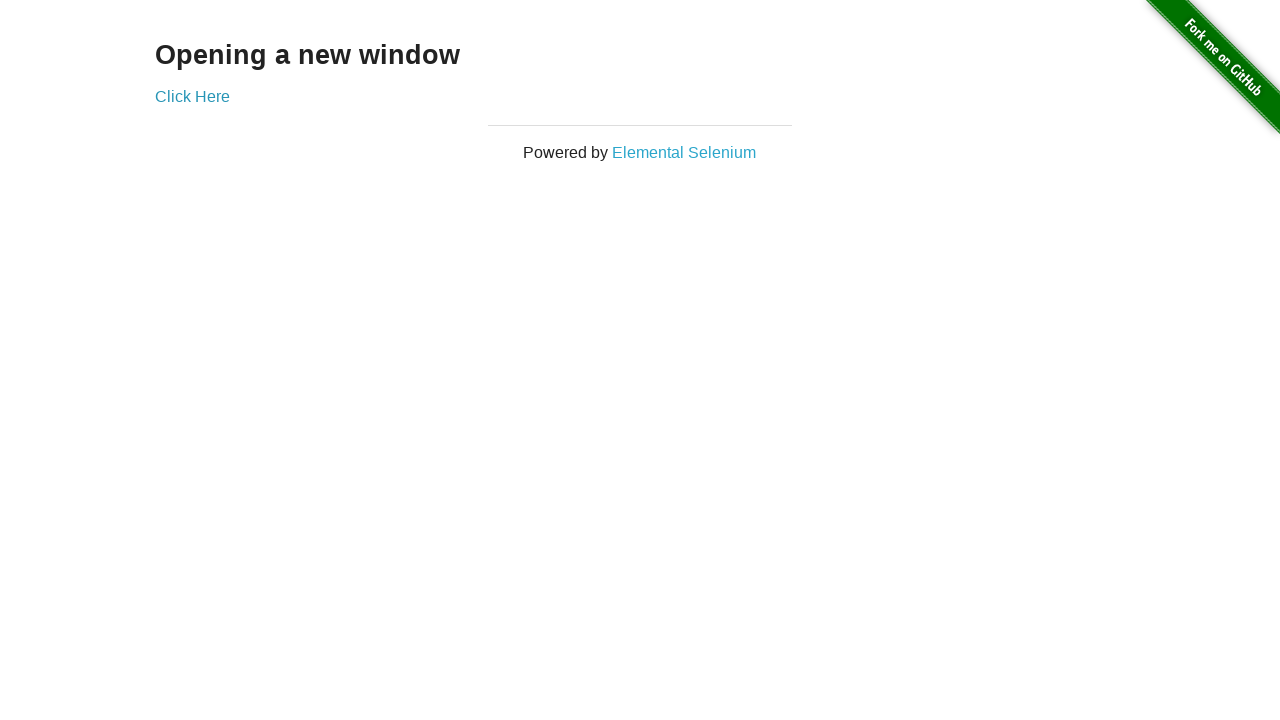

New page finished loading
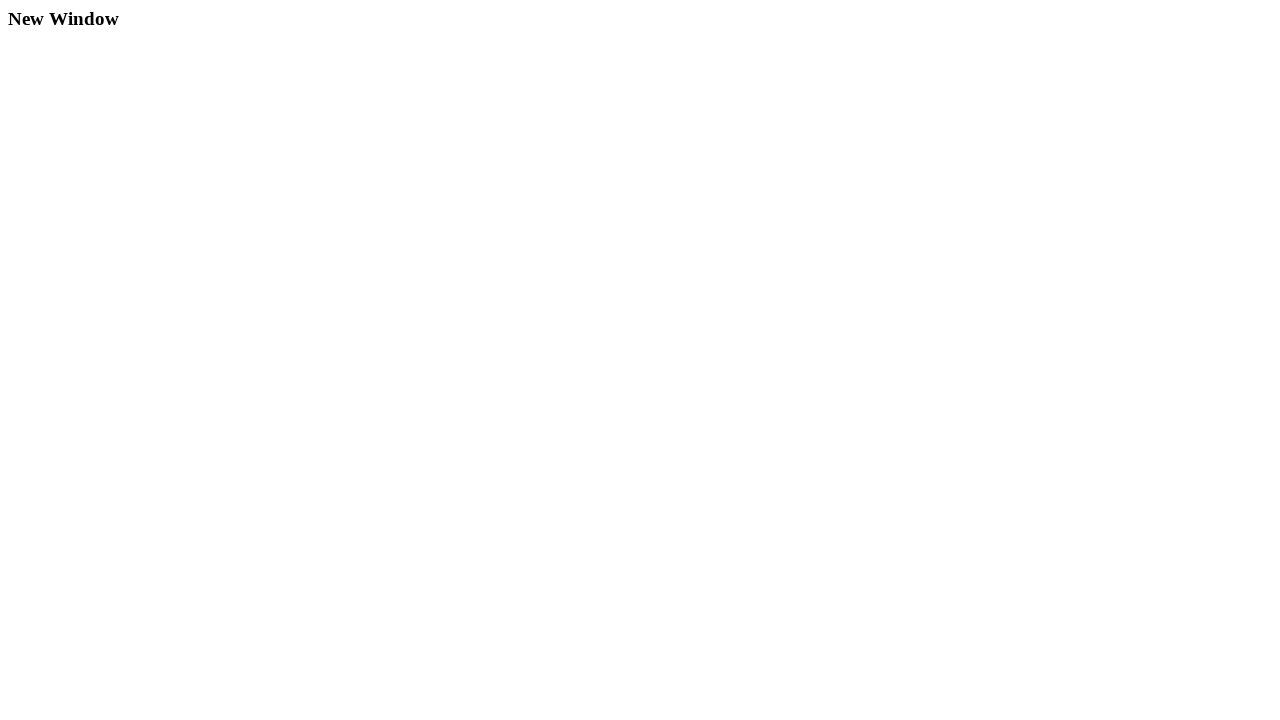

Verified new window title is 'New Window'
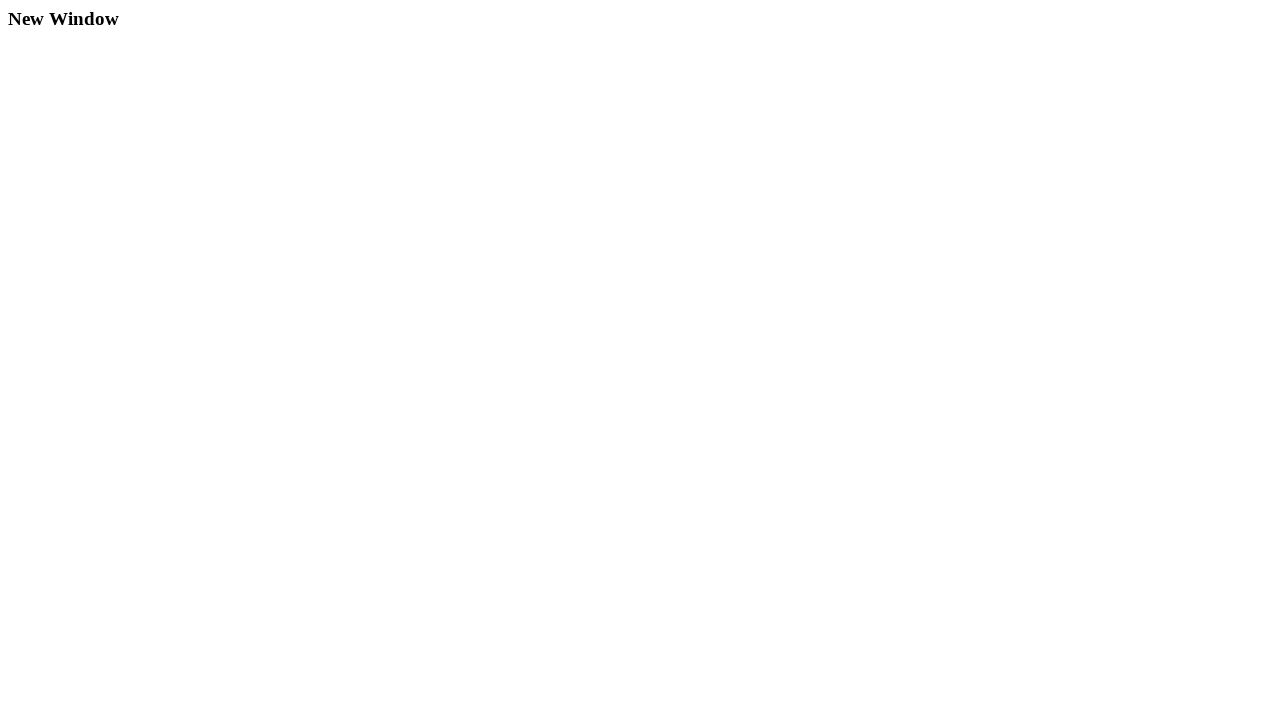

Closed the new window
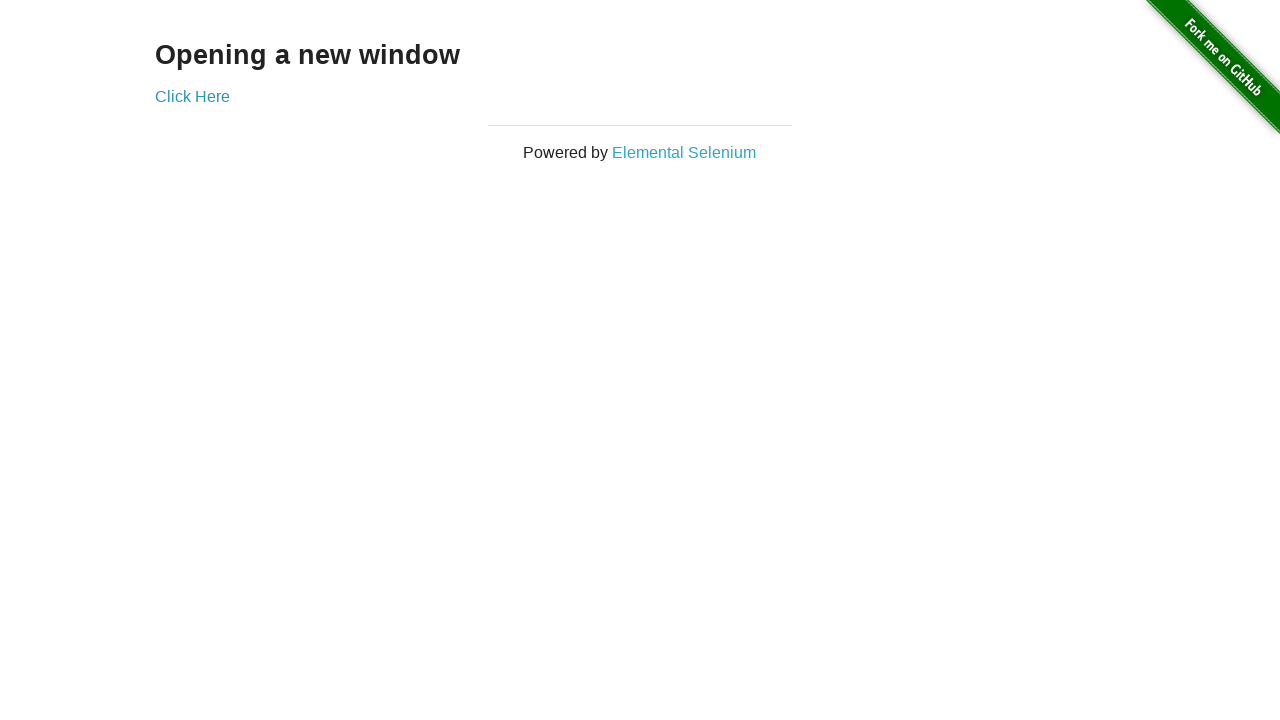

Verified we are back to the original window with title 'The Internet'
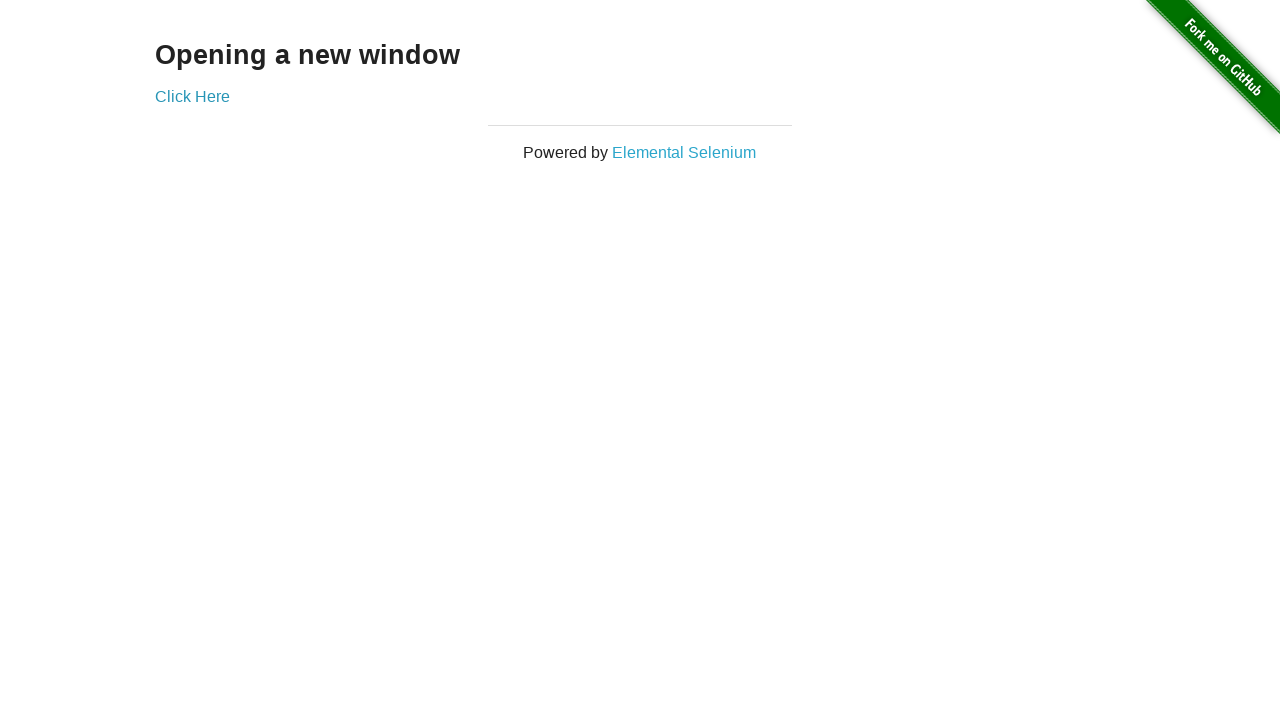

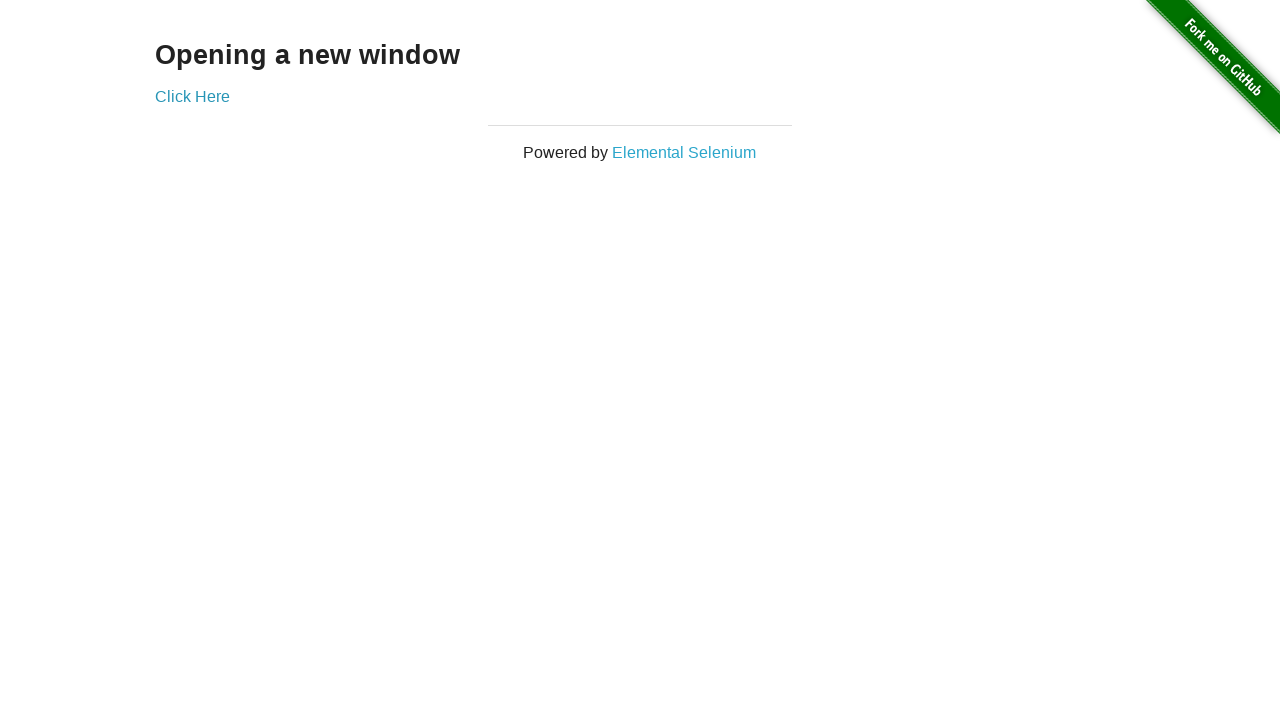